Navigates to the Rahul Shetty Academy Selenium Practice e-commerce page and waits for it to load

Starting URL: https://rahulshettyacademy.com/seleniumPractise/#/

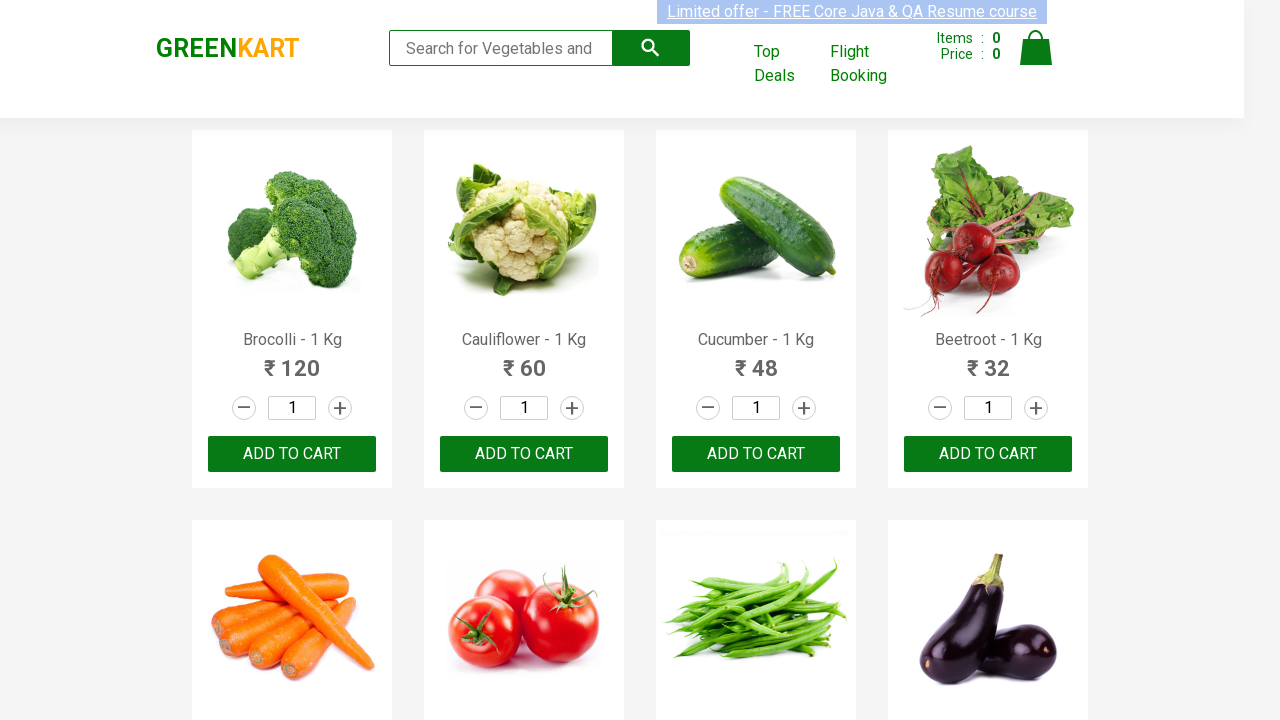

Navigated to Rahul Shetty Academy Selenium Practice e-commerce page
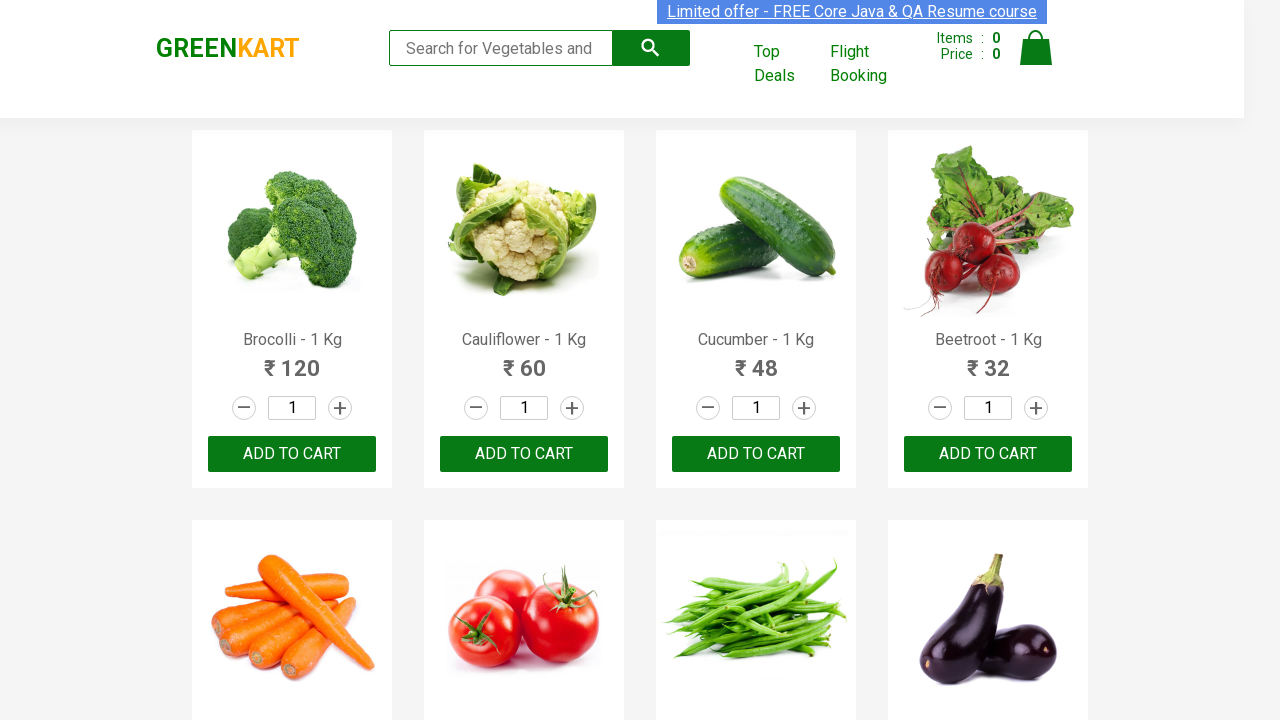

Page DOM content loaded successfully
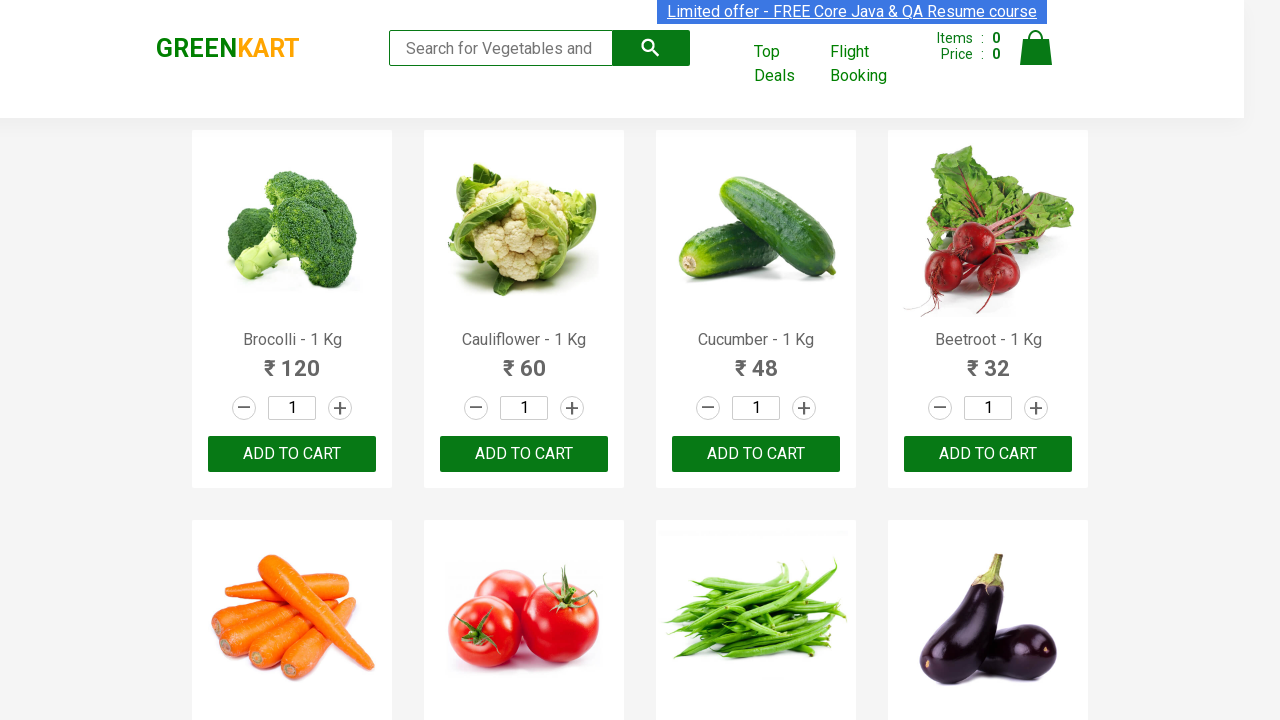

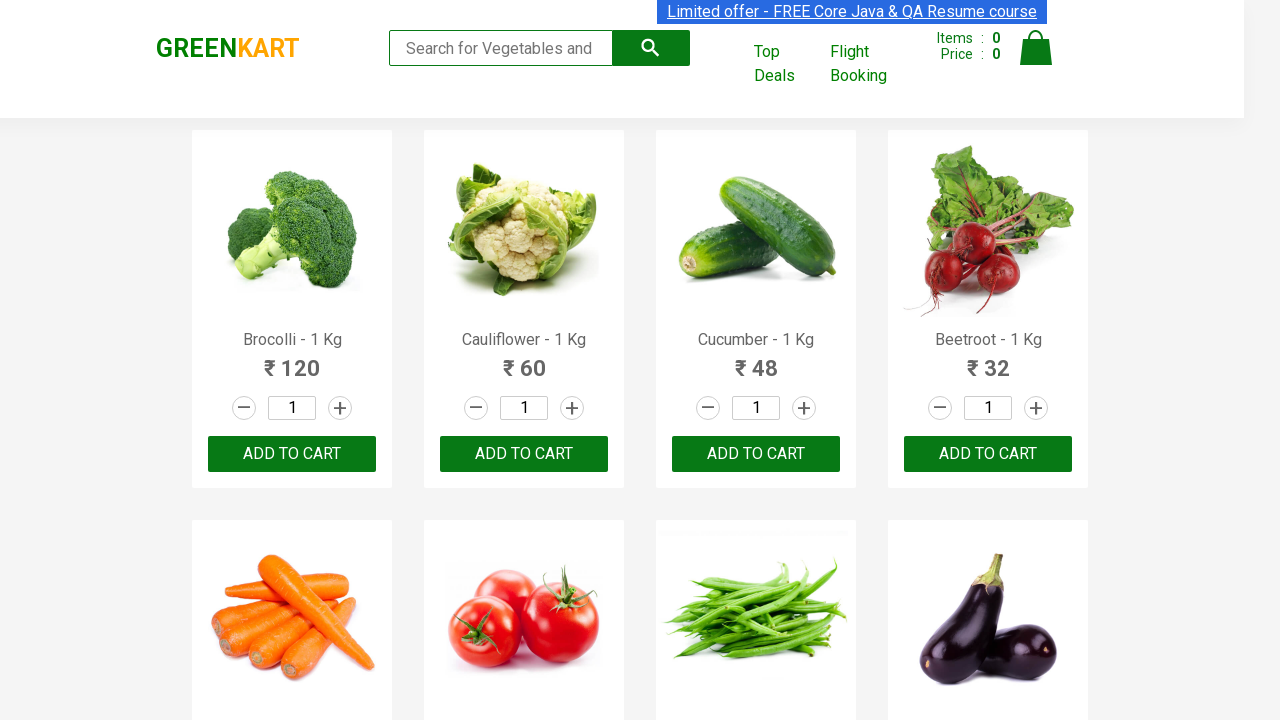